Tests entering text into a textbox and verifying the input value is correctly captured

Starting URL: http://saucelabs.com/test/guinea-pig

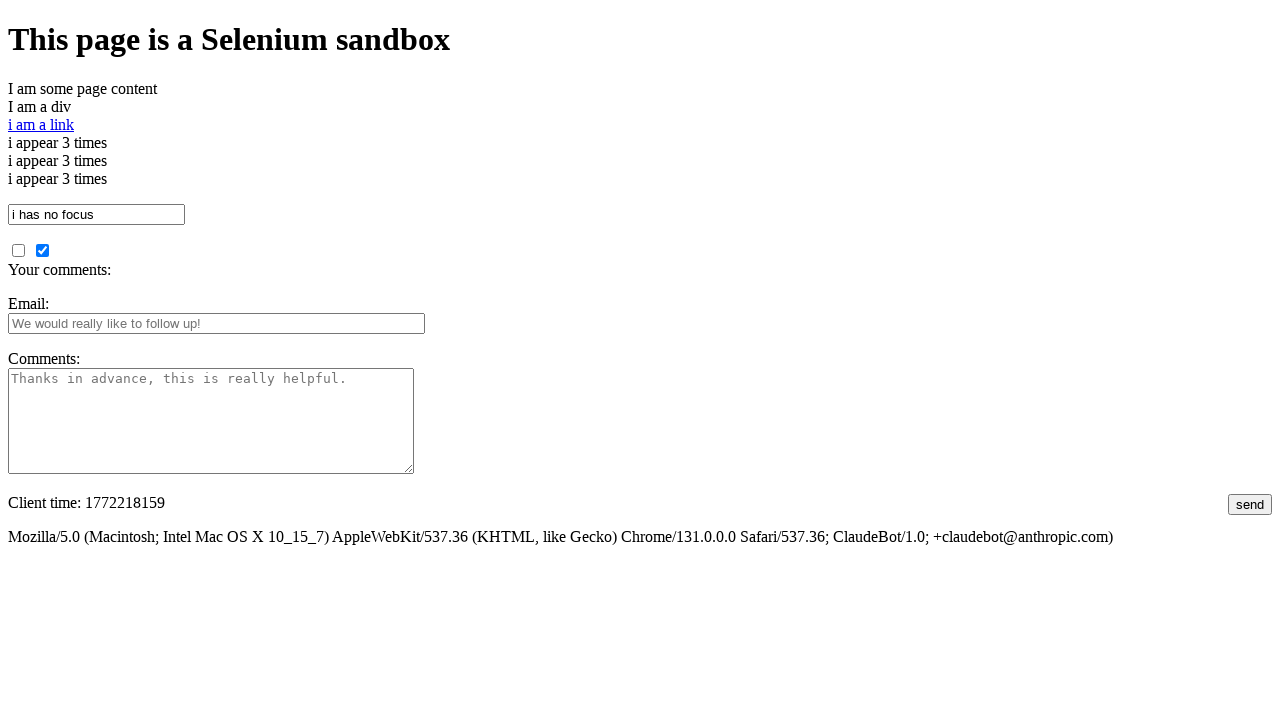

Clicked on the textbox element at (96, 214) on #i_am_a_textbox
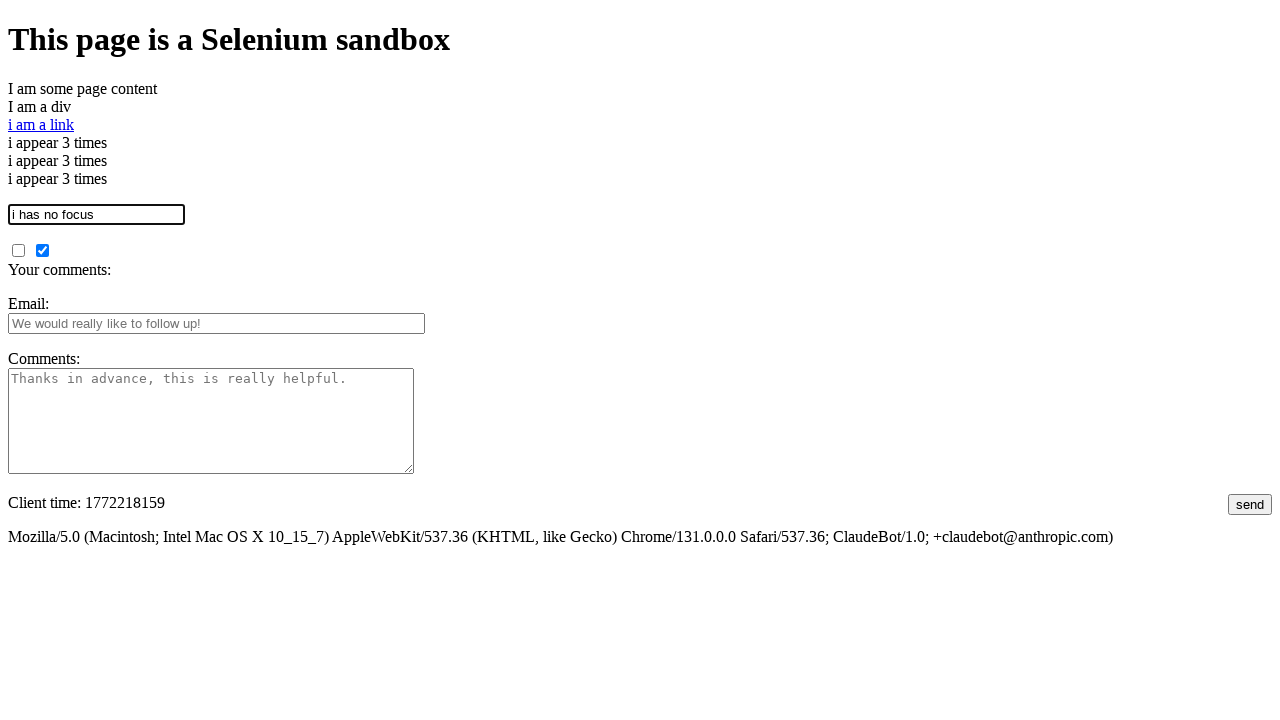

Filled textbox with 'This is some text' on #i_am_a_textbox
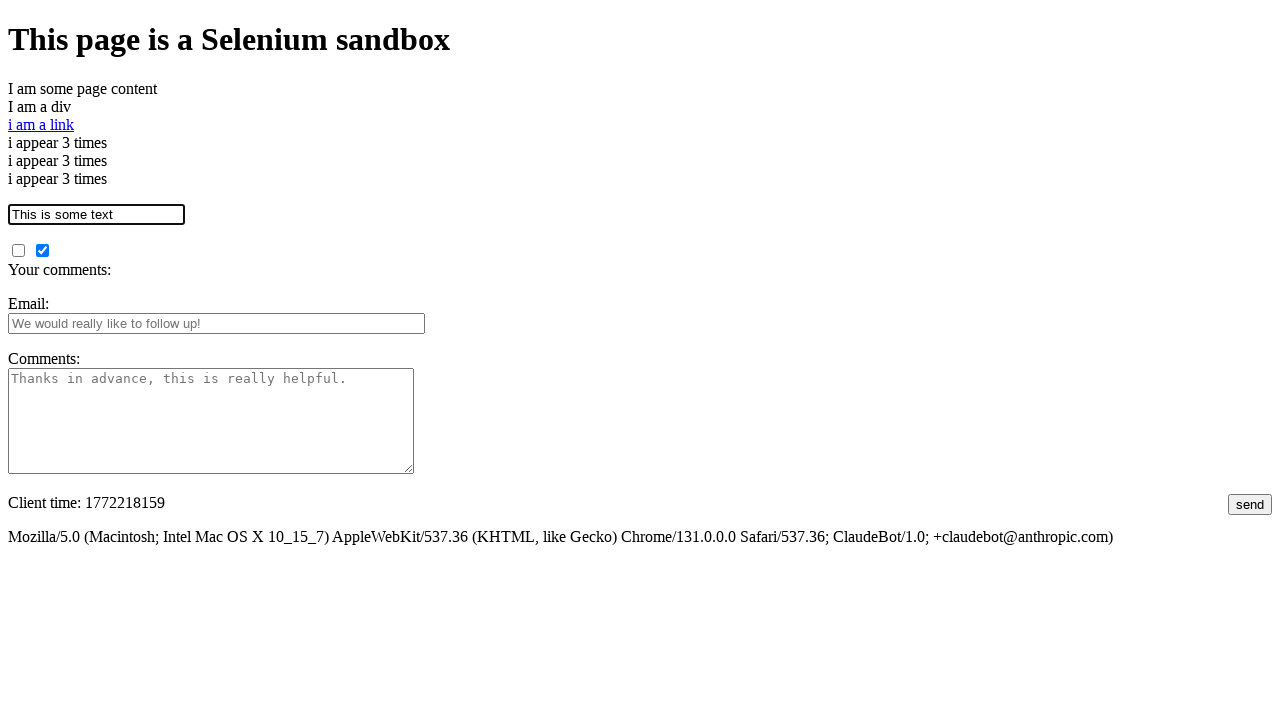

Retrieved textbox input value
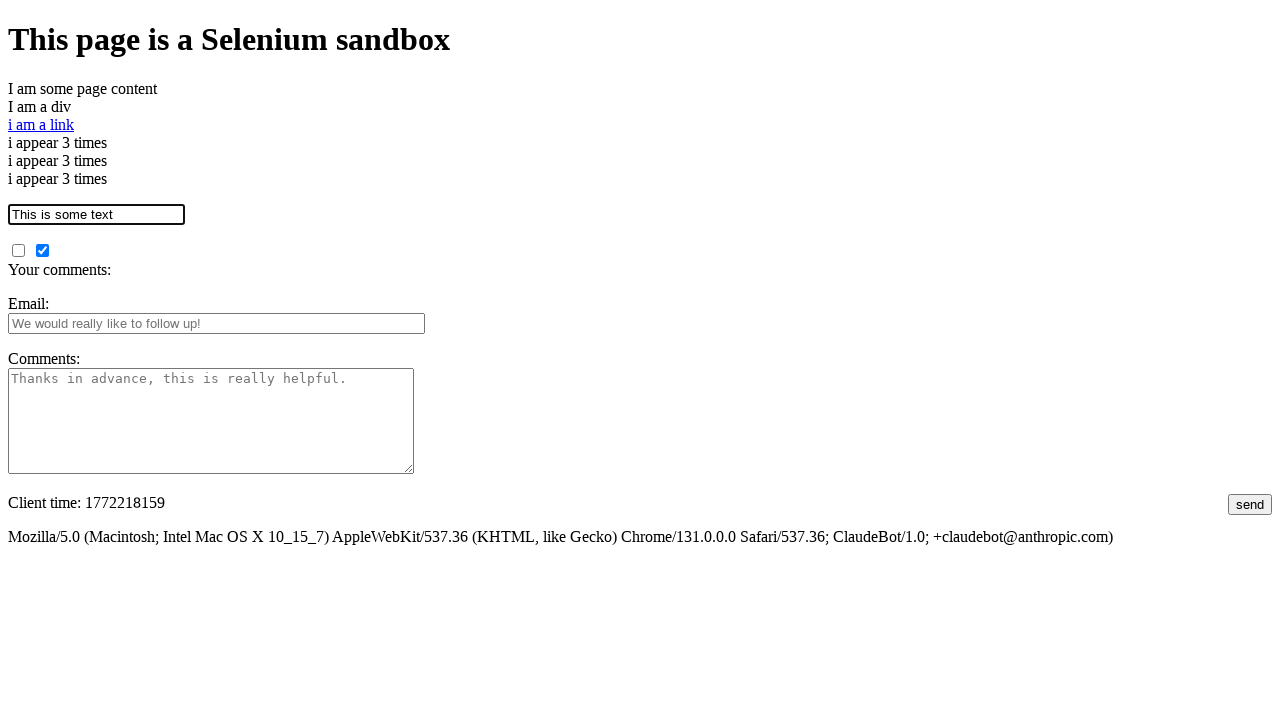

Verified textbox value matches entered text
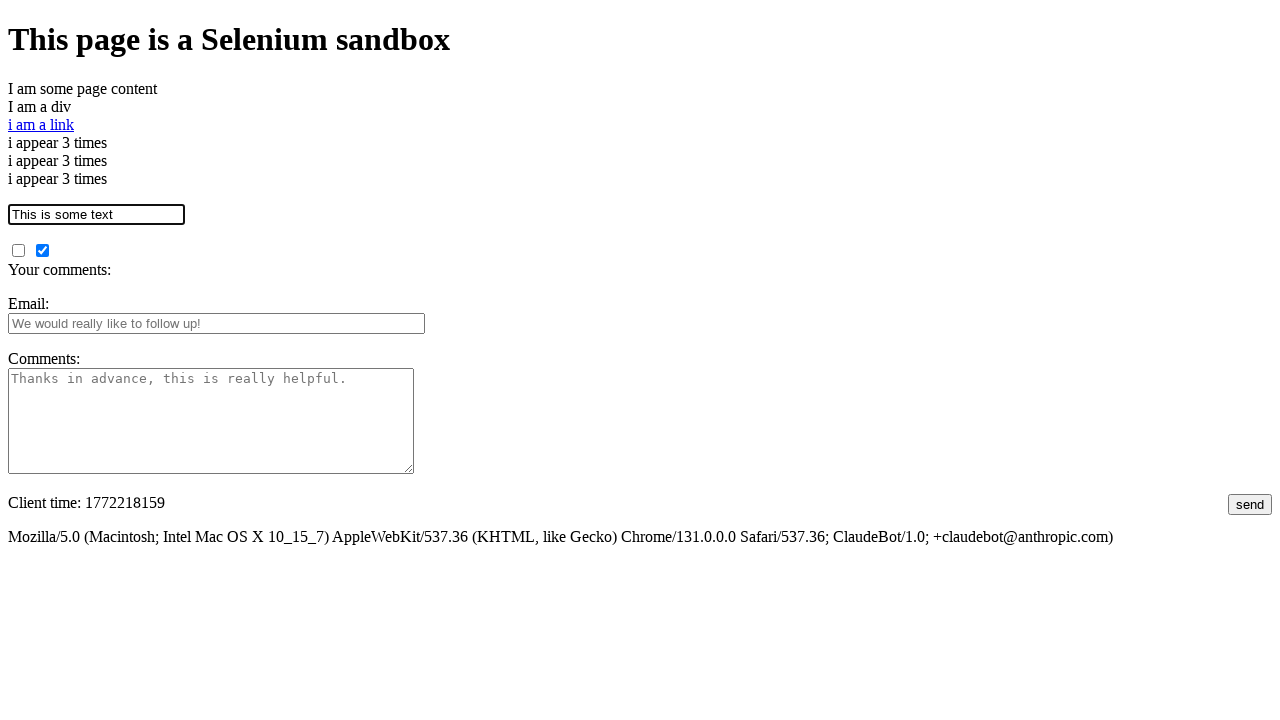

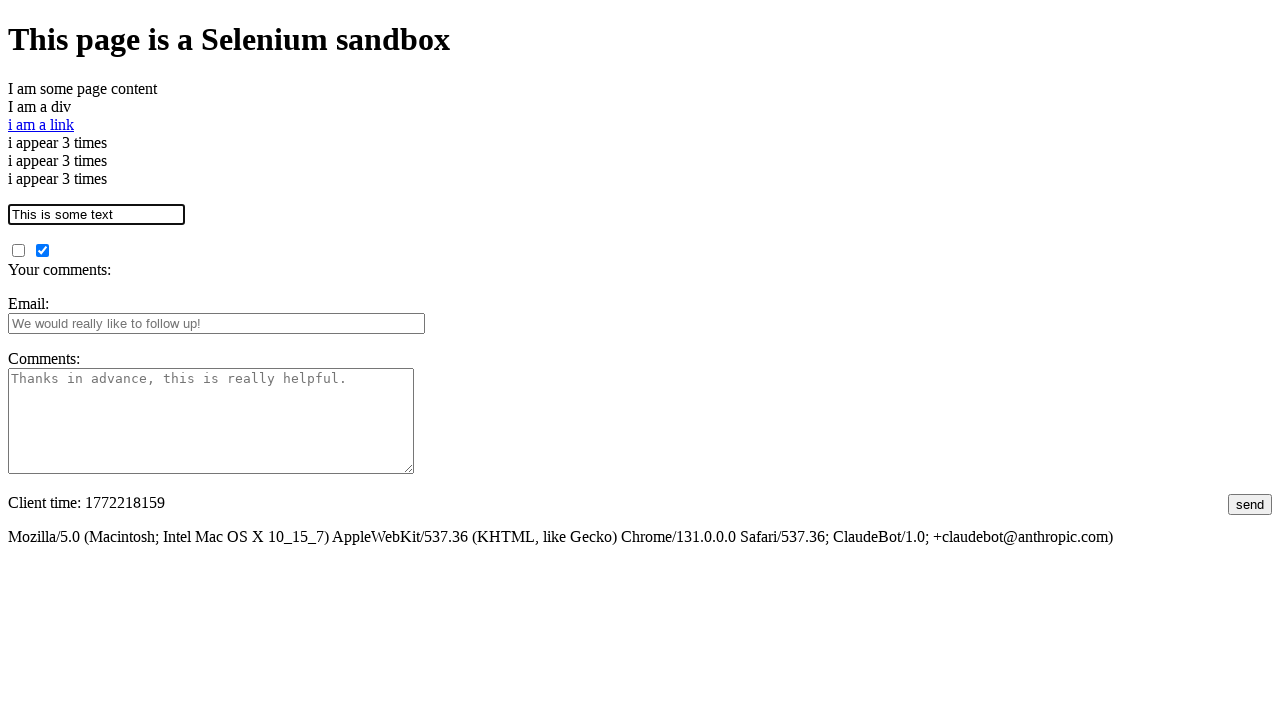